Navigates to an automation practice page and scrolls to the bottom of the page

Starting URL: https://rahulshettyacademy.com/AutomationPractice/

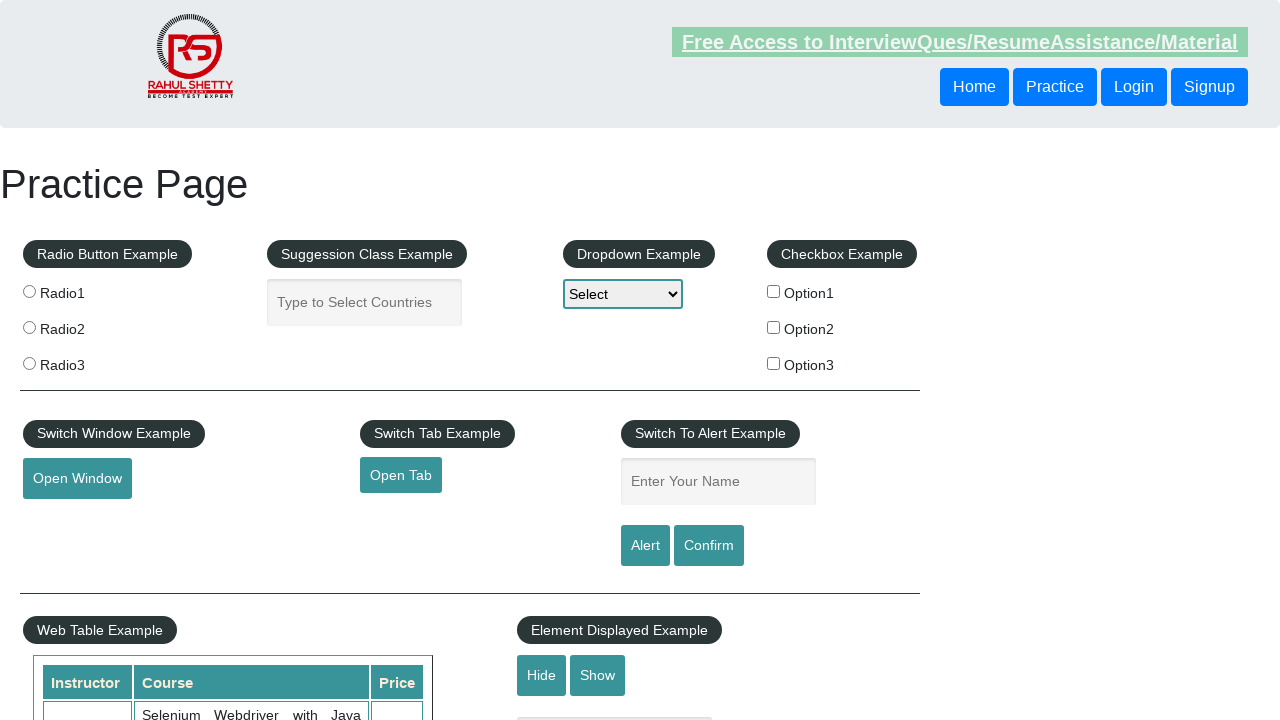

Navigated to automation practice page
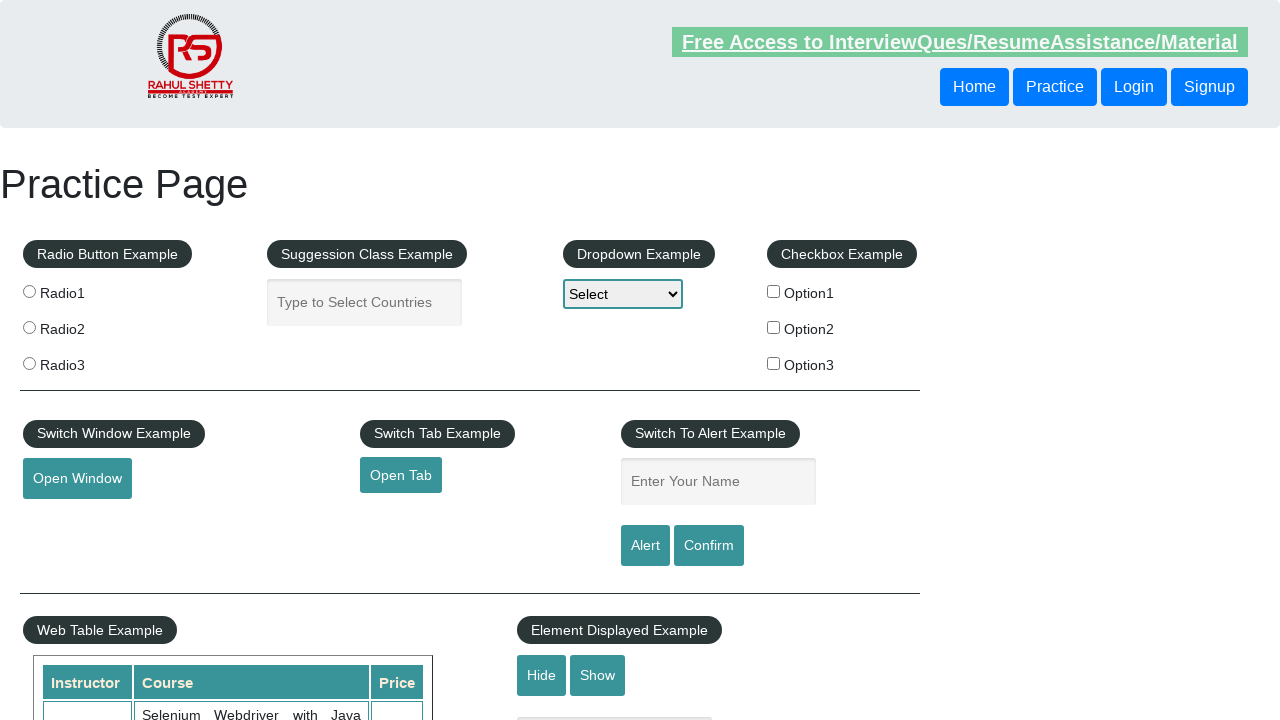

Scrolled to the bottom of the page
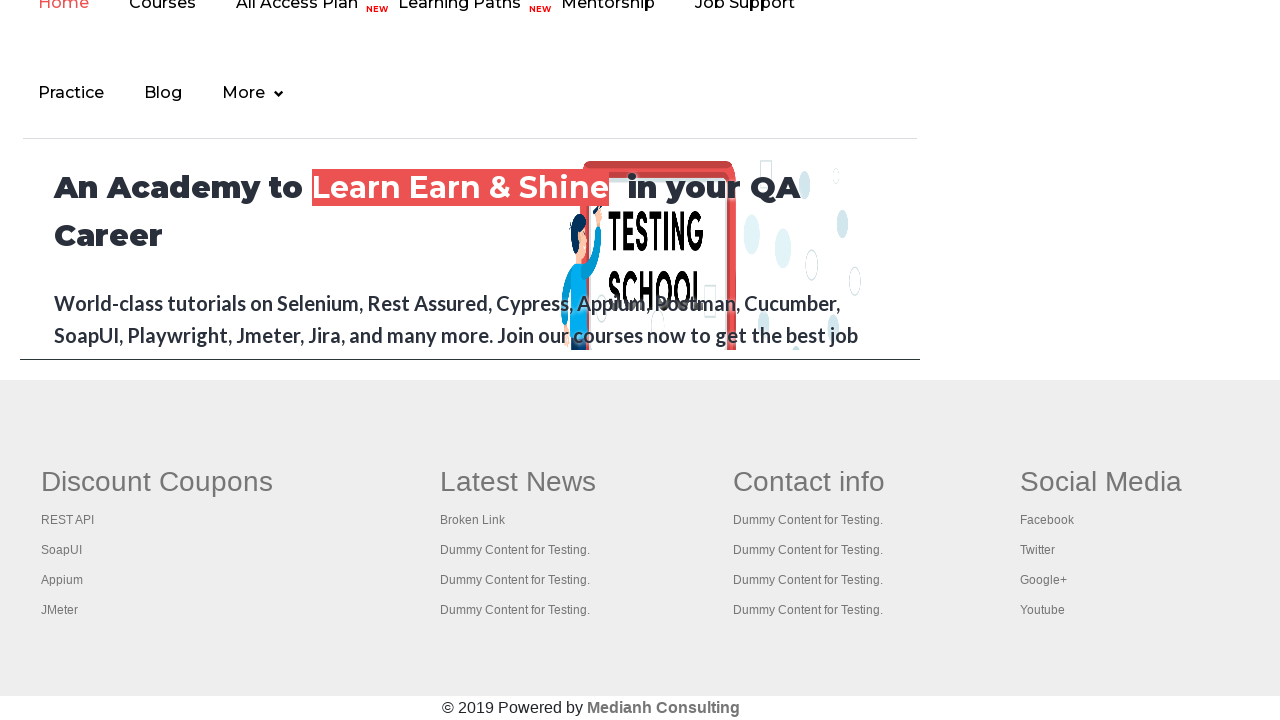

Waited 2 seconds for page to settle after scrolling
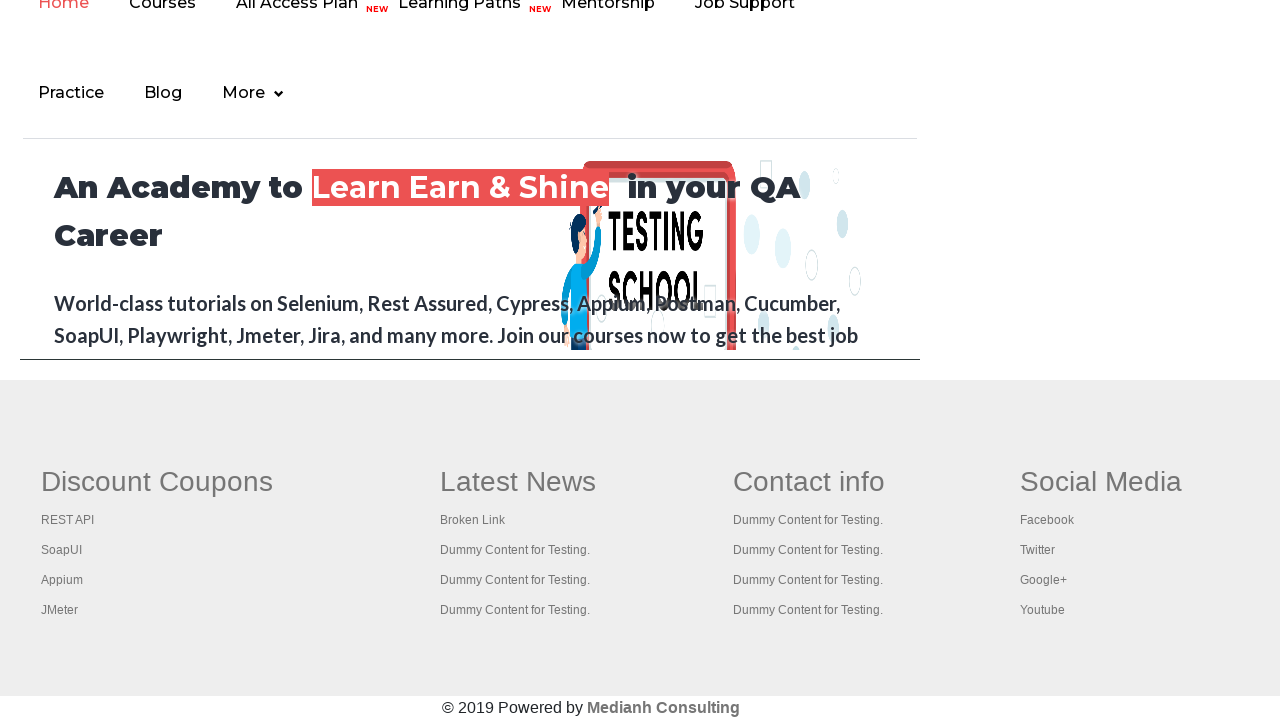

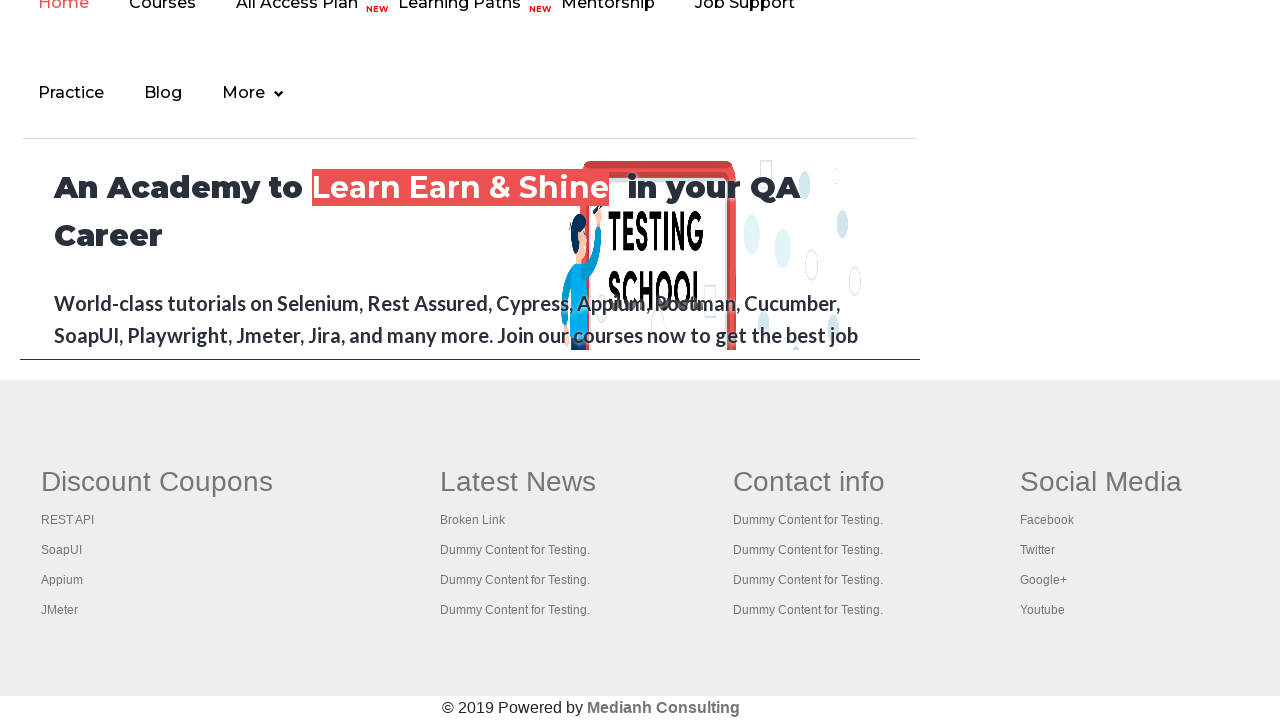